Tests registration form by filling required fields with random data and submitting the form to verify successful registration

Starting URL: http://suninjuly.github.io/registration1.html

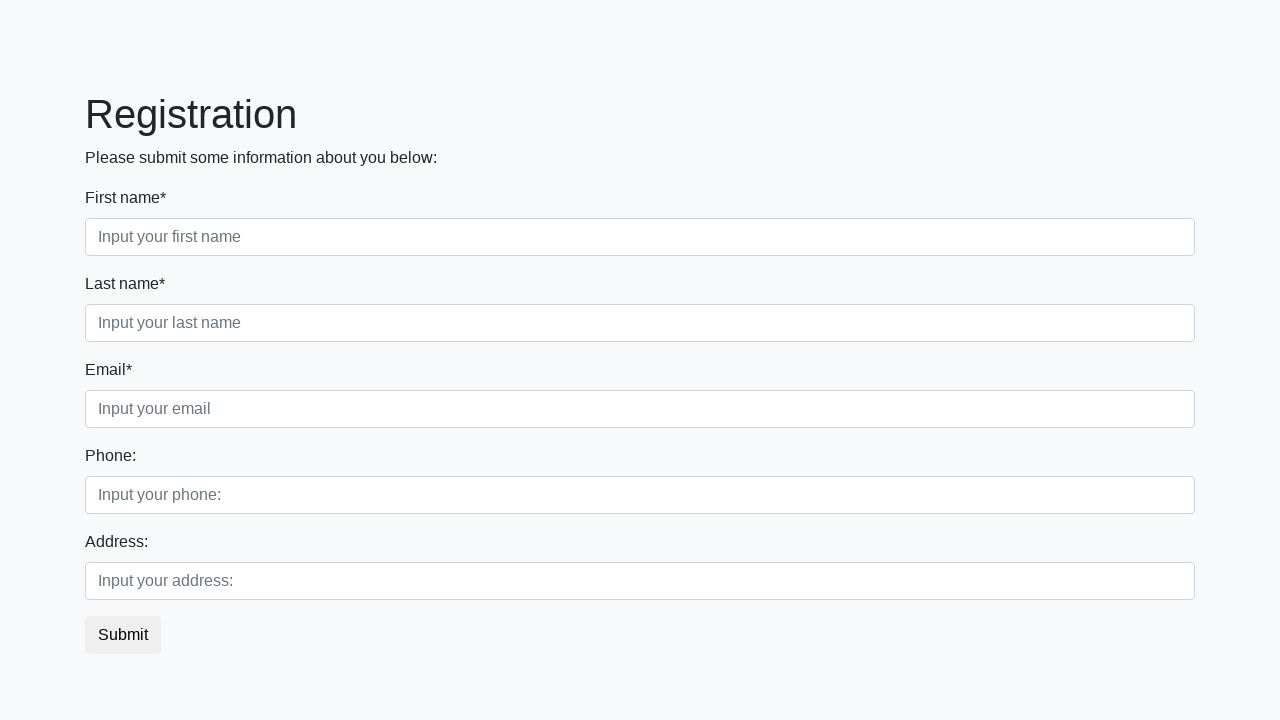

Filled first required field with 'kwxyz' on input.first:required
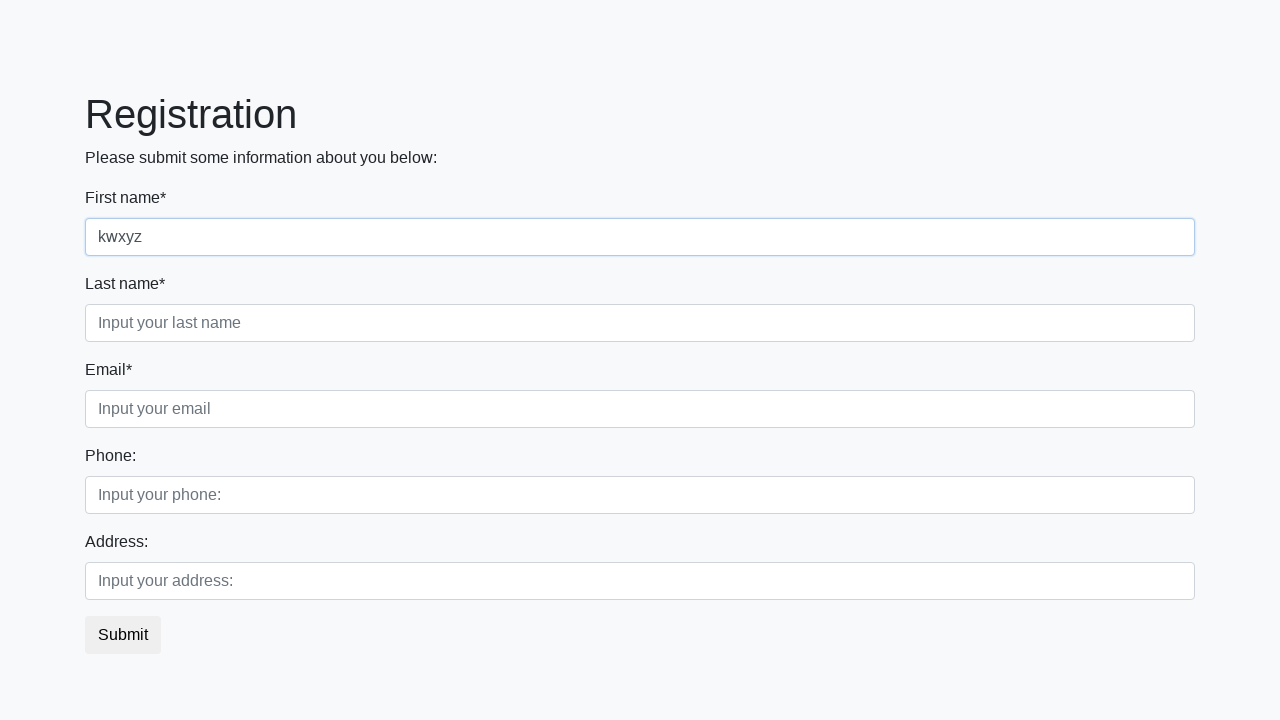

Filled second required field with 'mnpqr' on input.second:required
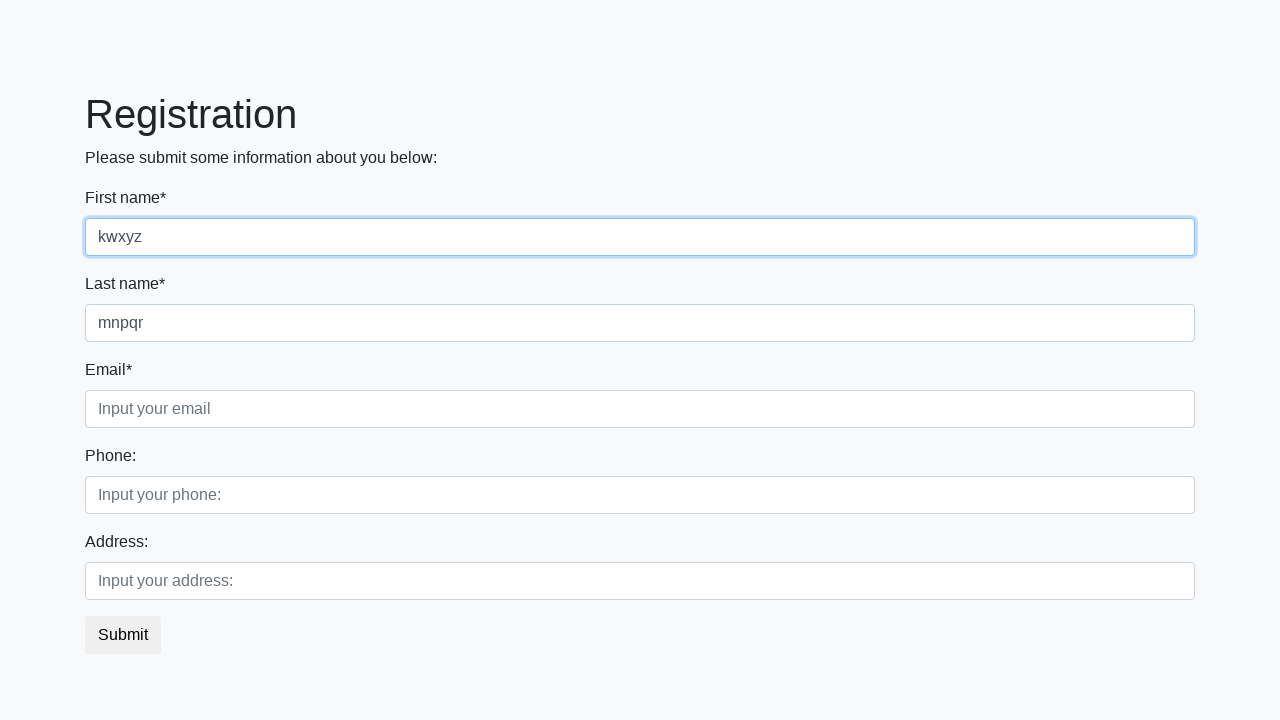

Filled third required field with 'abcde' on input.third:required
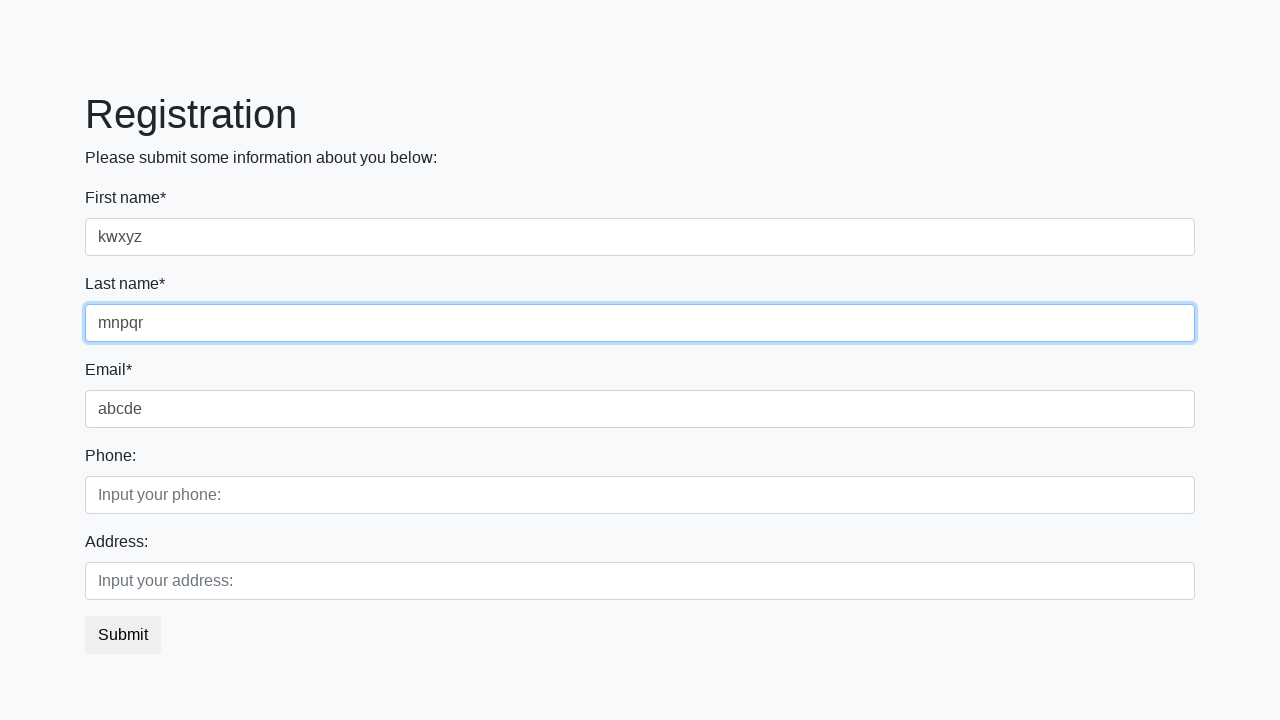

Clicked submit button to register at (123, 635) on button.btn
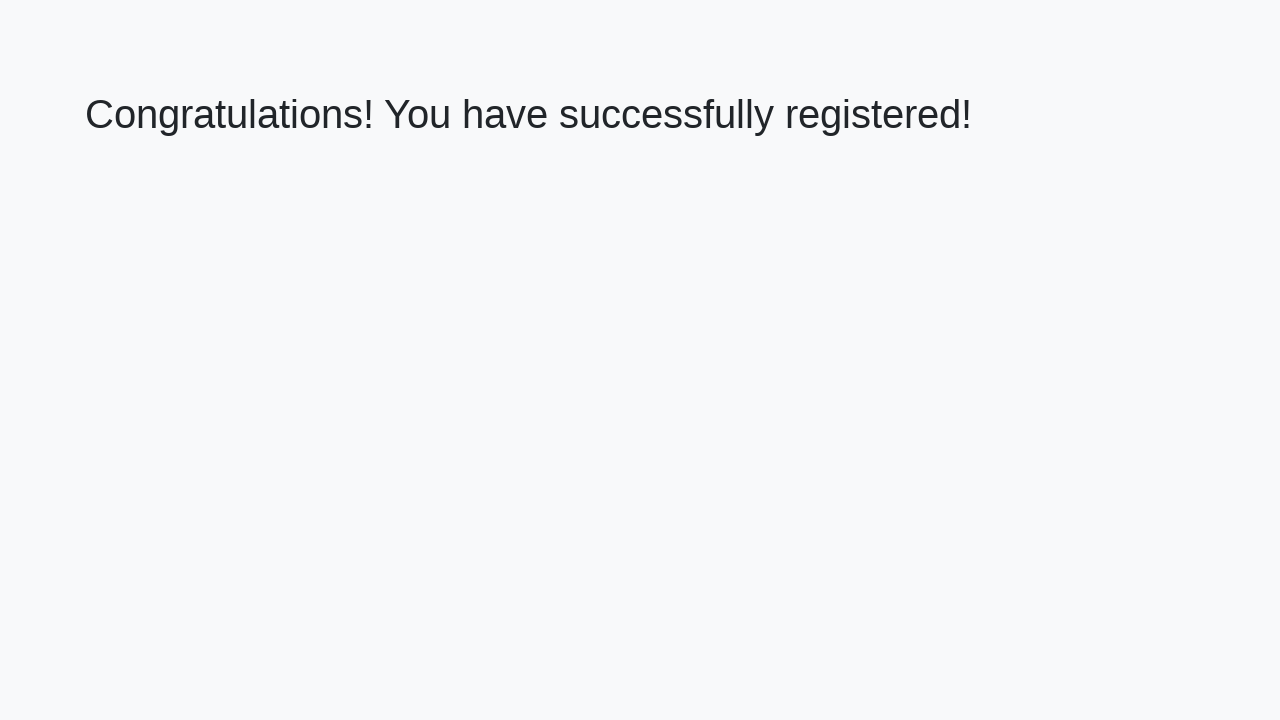

Success message heading loaded
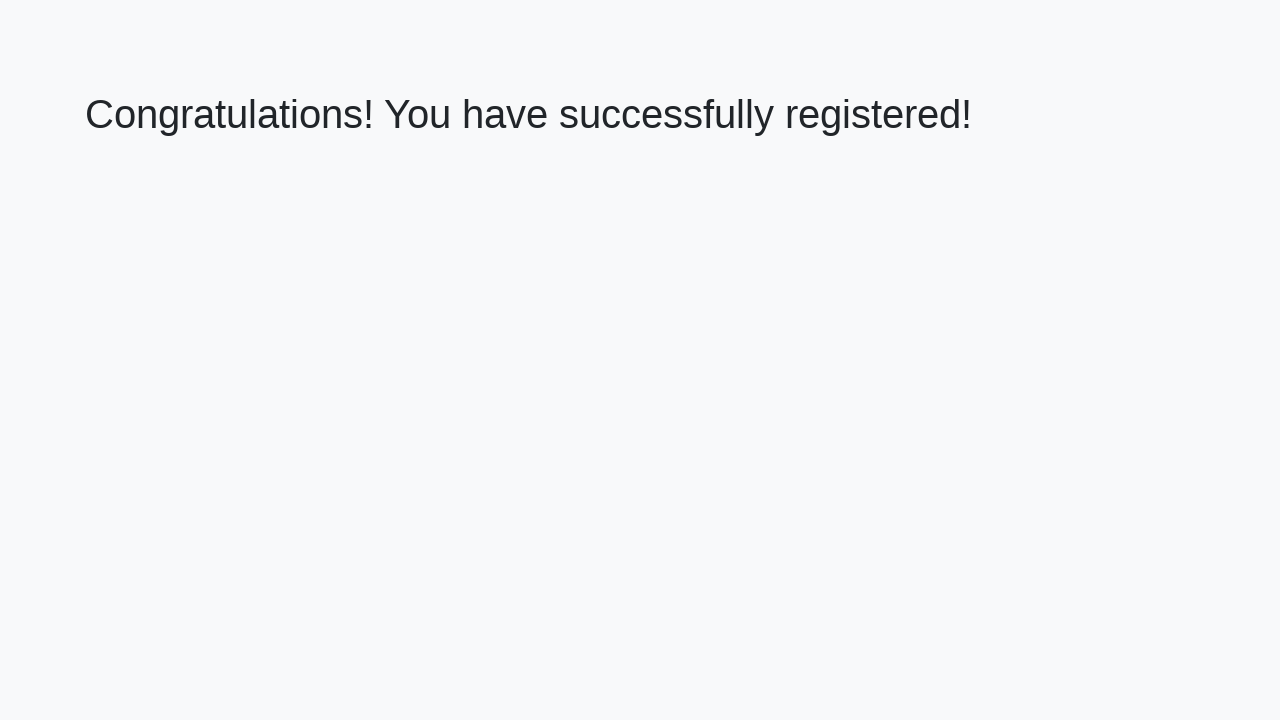

Retrieved success message: 'Congratulations! You have successfully registered!'
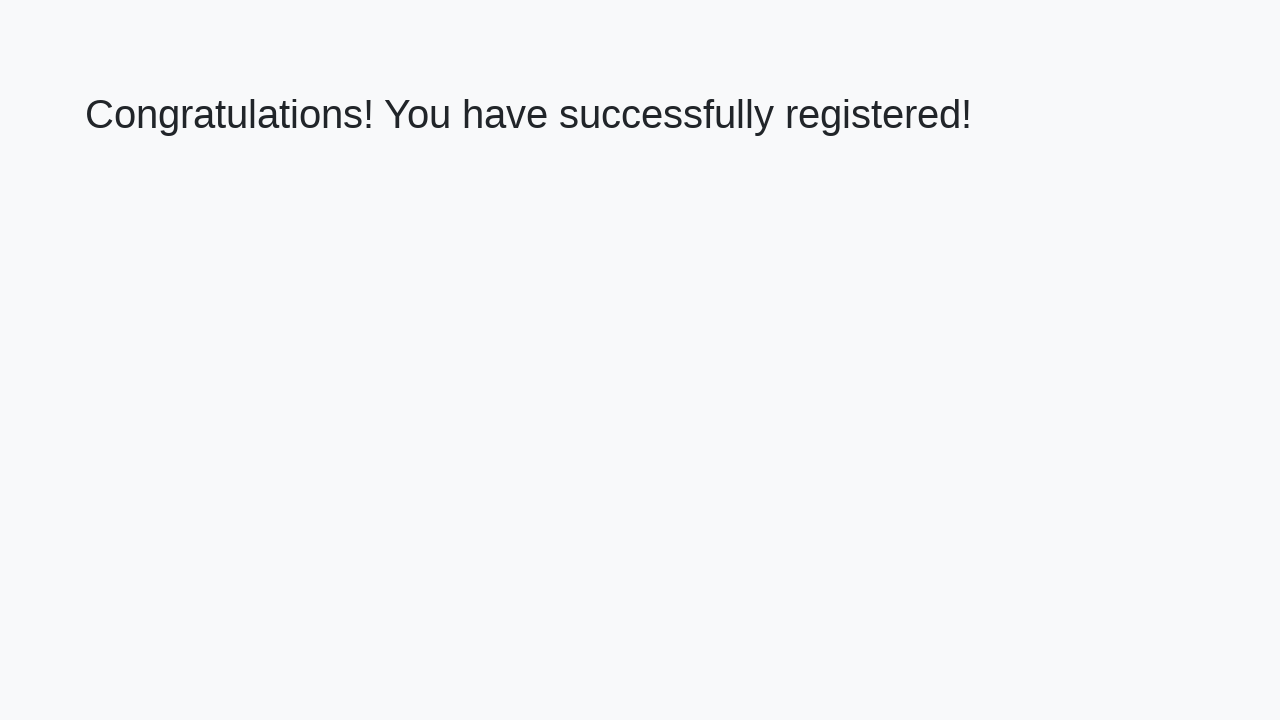

Verified registration success message matches expected text
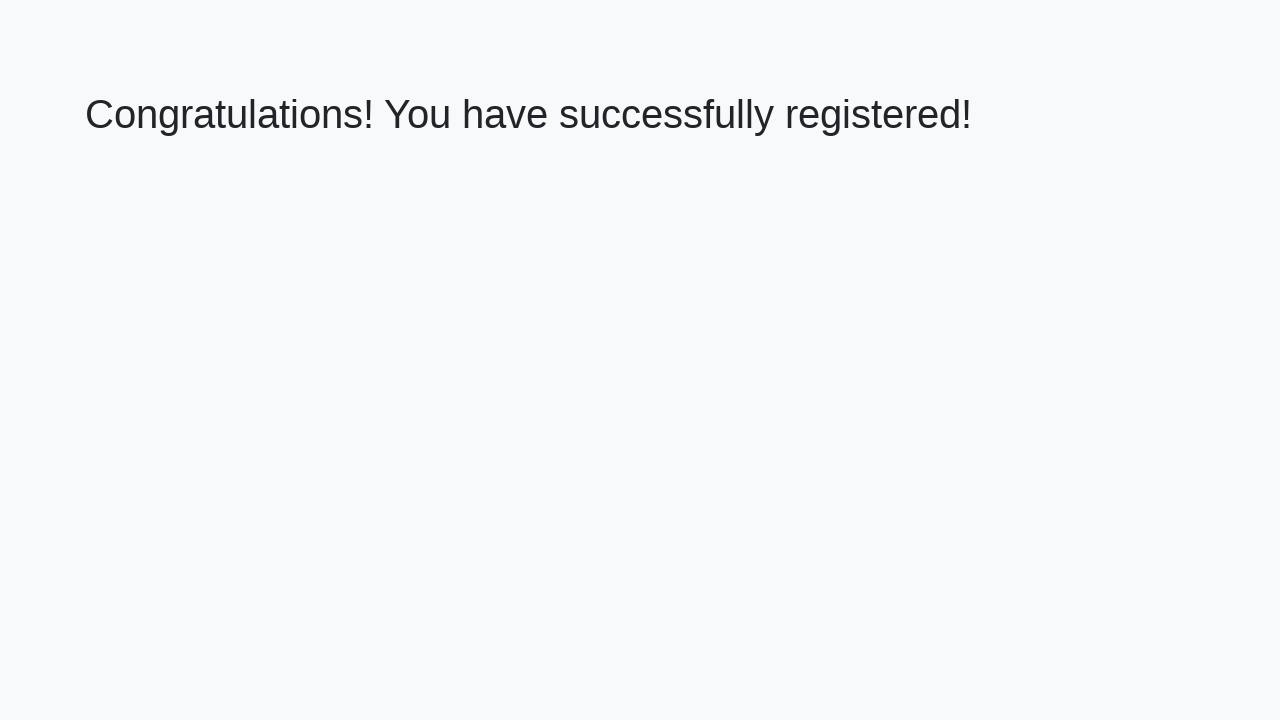

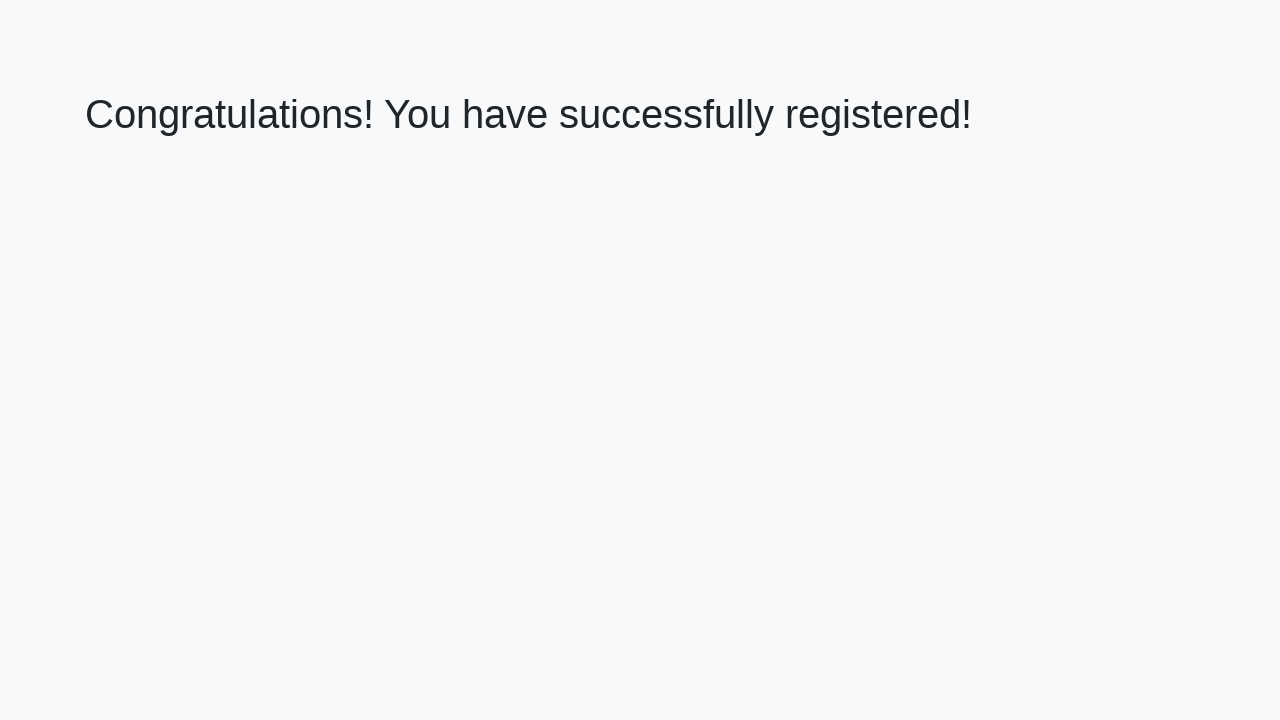